Navigates to gomotungkinh.com and repeatedly clicks on an image element with id "bonk", simulating a clicker game interaction.

Starting URL: https://gomotungkinh.com

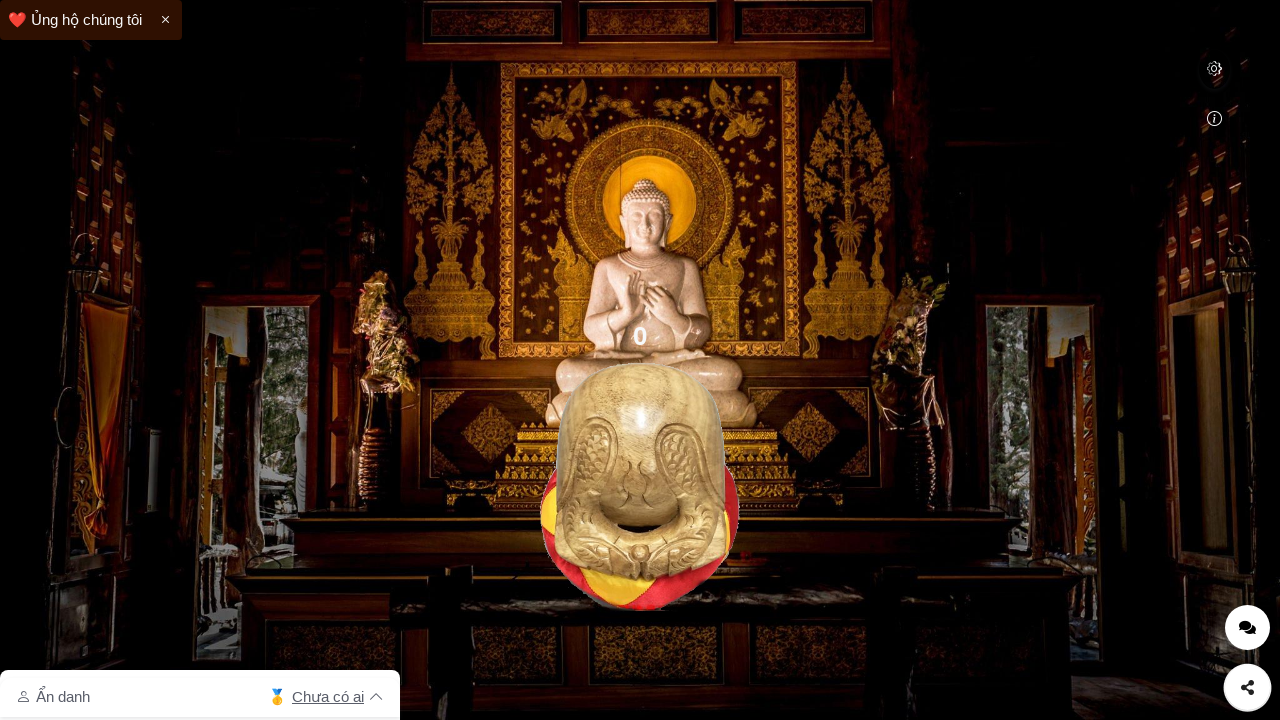

Navigated to https://gomotungkinh.com
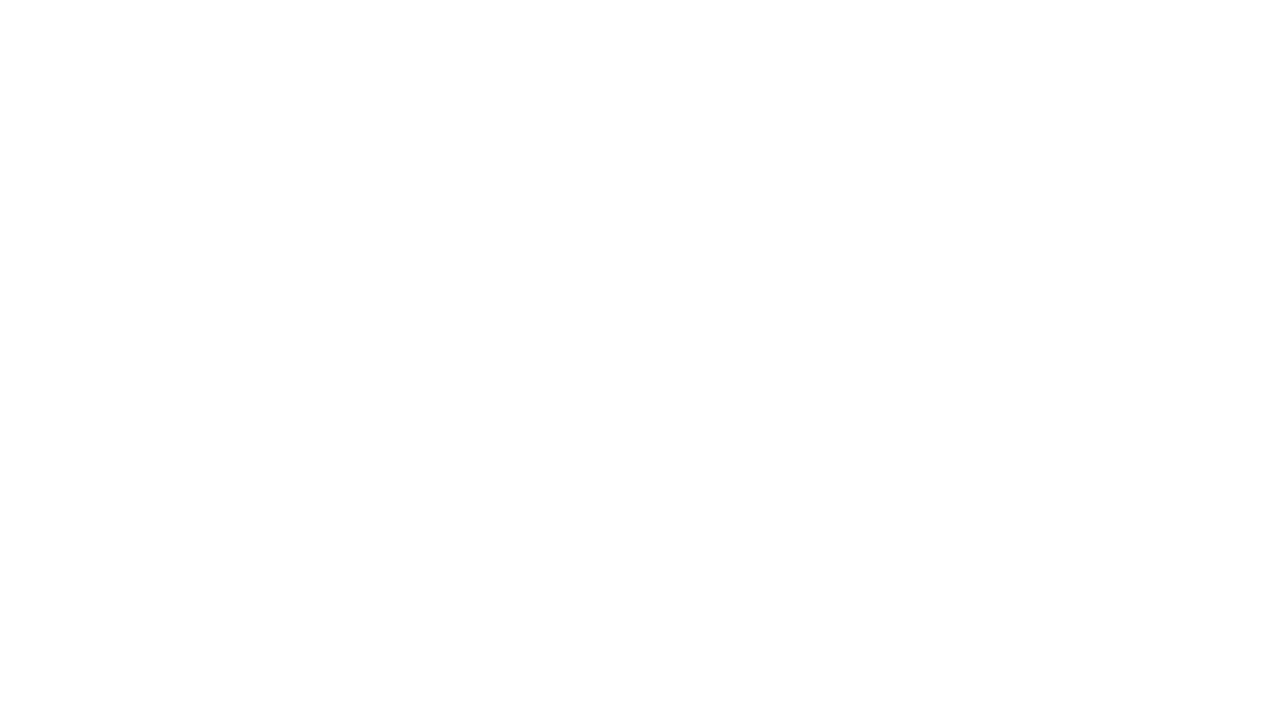

Waited 5 seconds for page to load
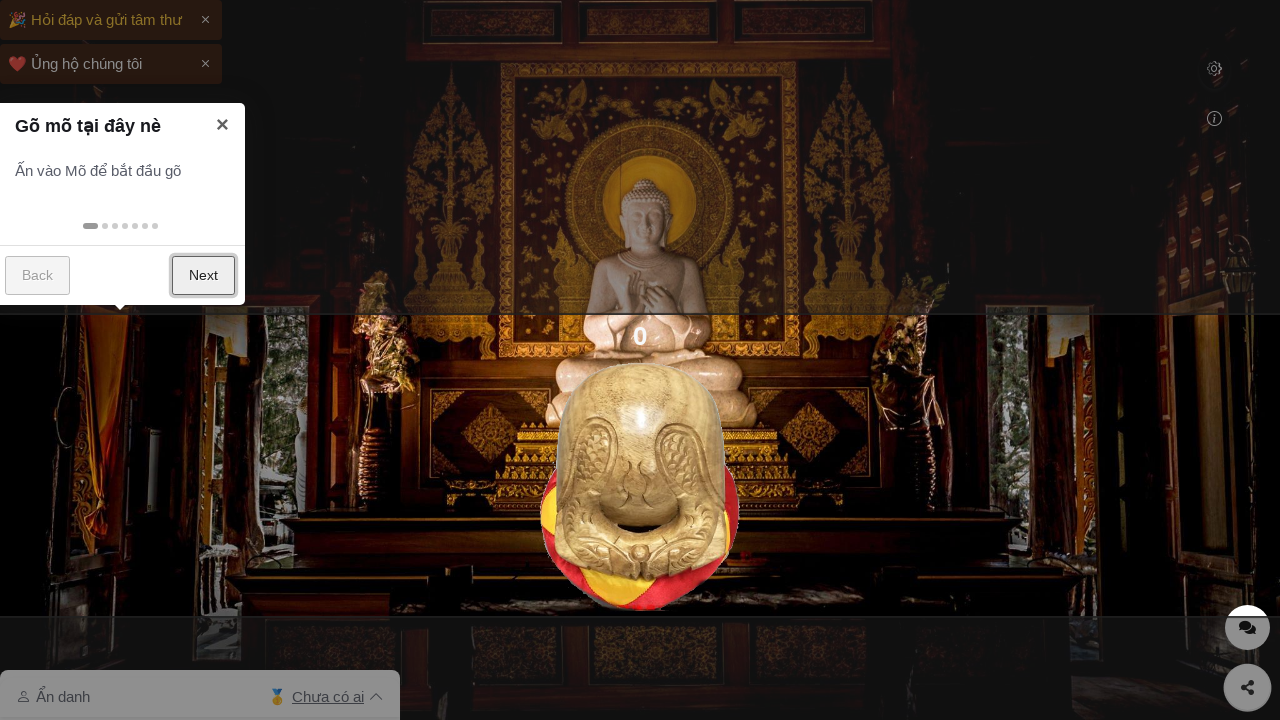

Bonk image element loaded and is visible
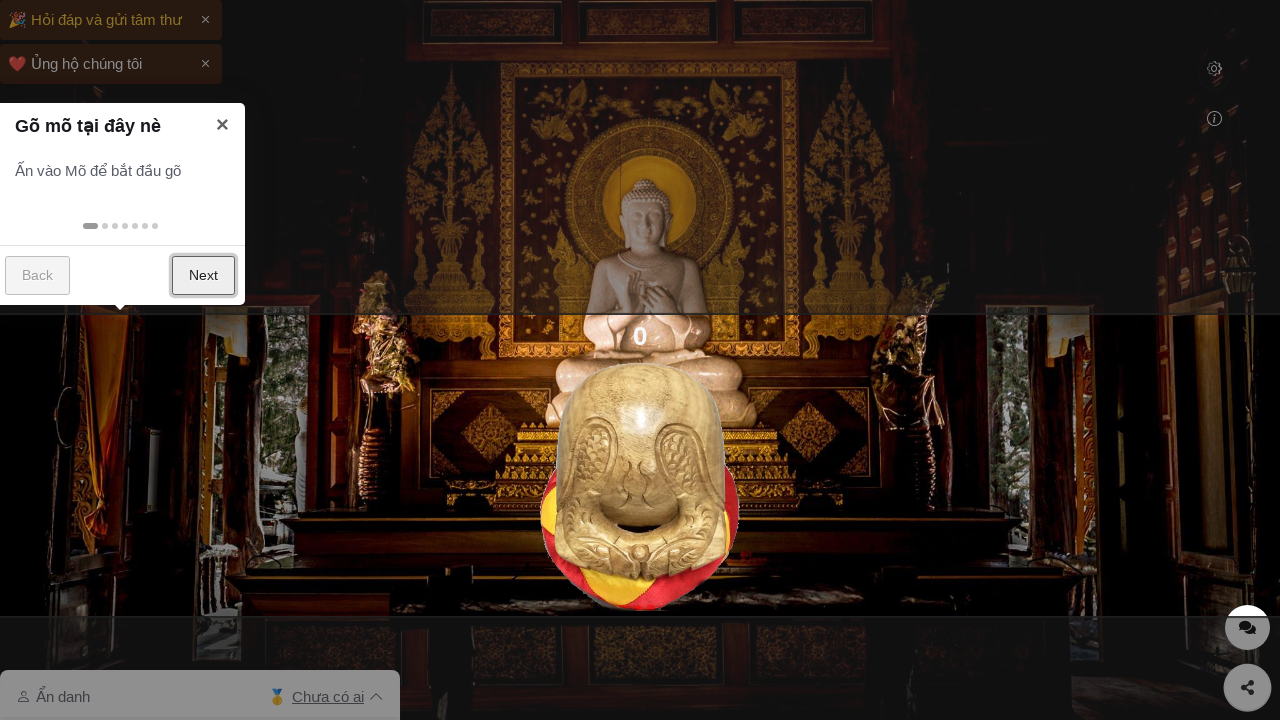

Clicked bonk image (click #1) at (640, 486) on #bonk
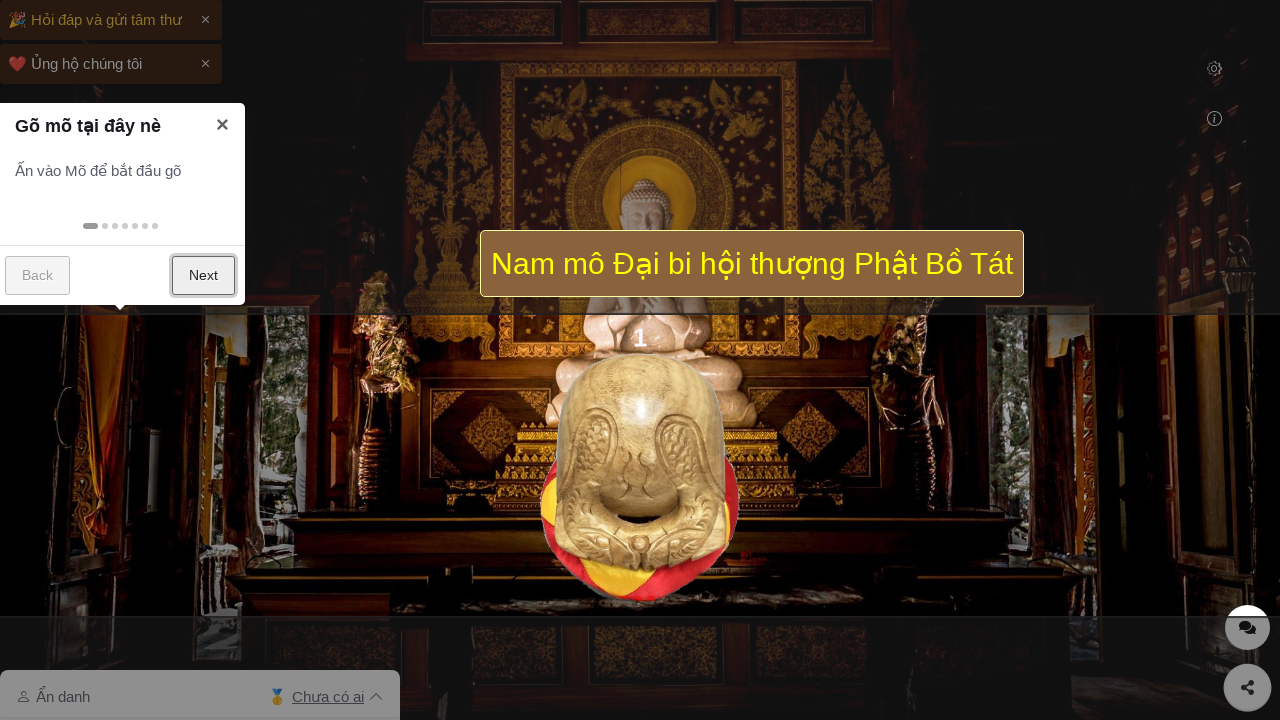

Waited 10ms between click #1 and next click
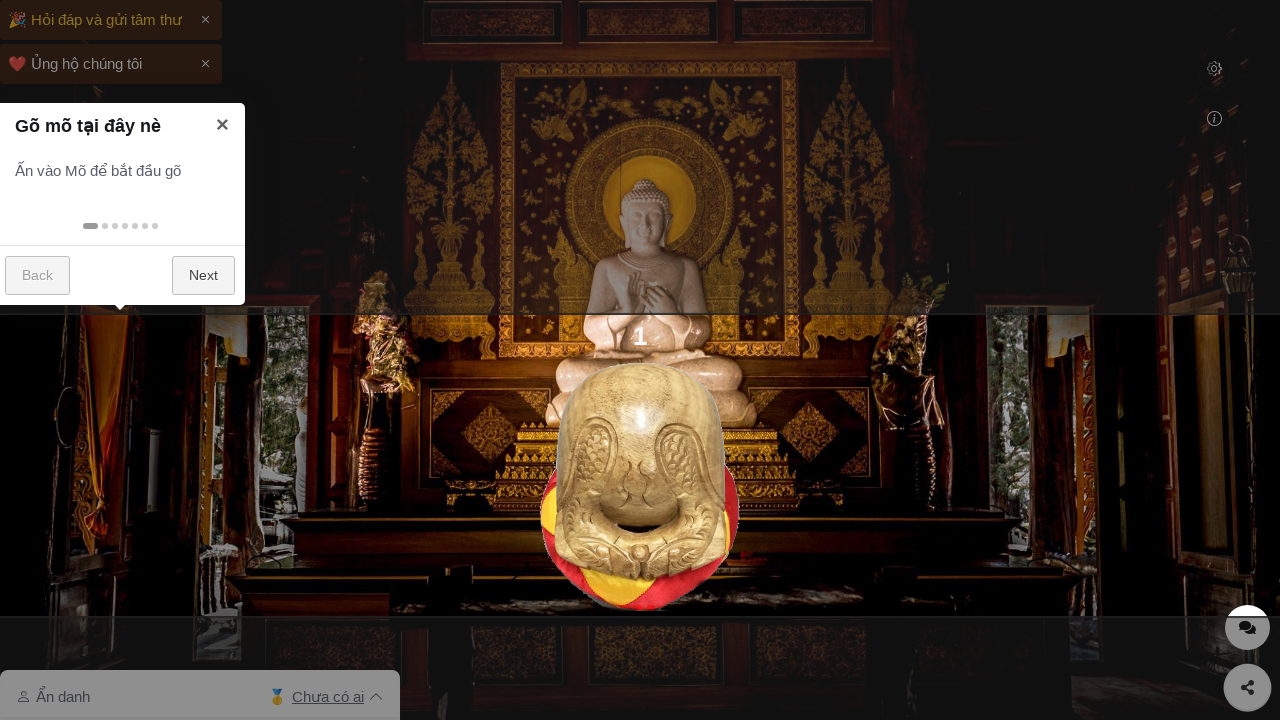

Clicked bonk image (click #2) at (640, 486) on #bonk
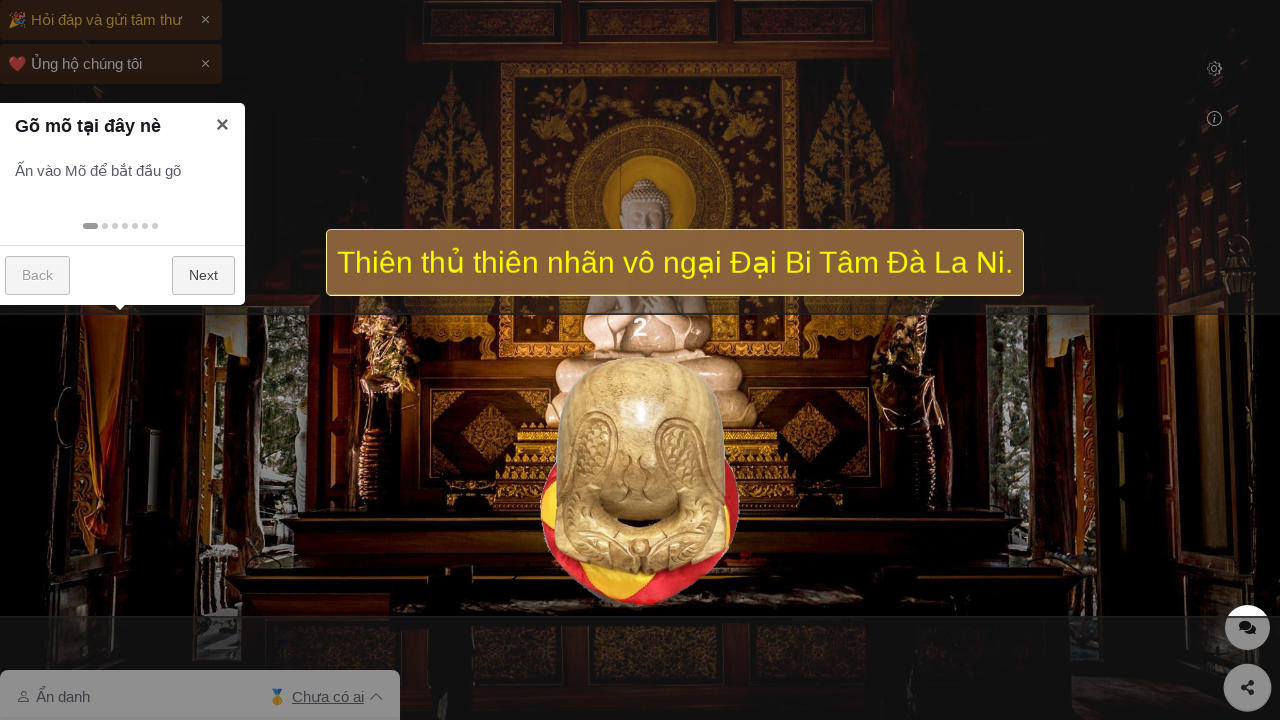

Waited 10ms between click #2 and next click
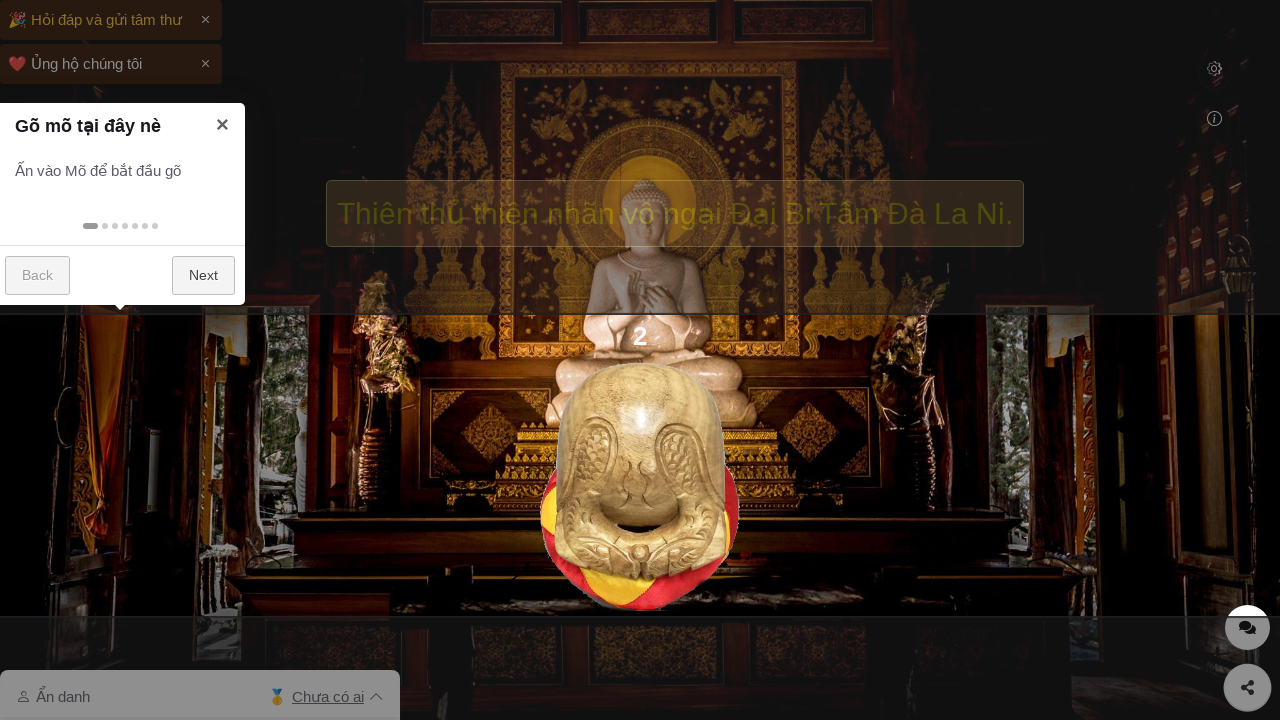

Clicked bonk image (click #3) at (640, 486) on #bonk
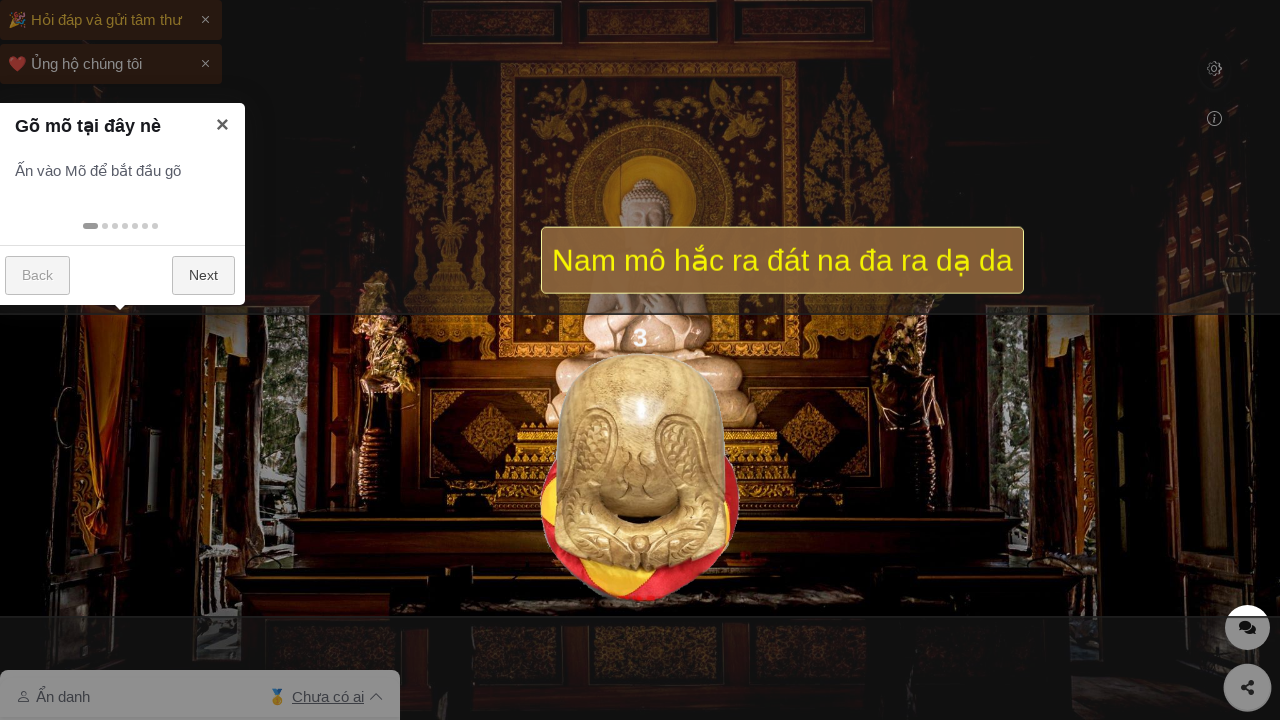

Waited 10ms between click #3 and next click
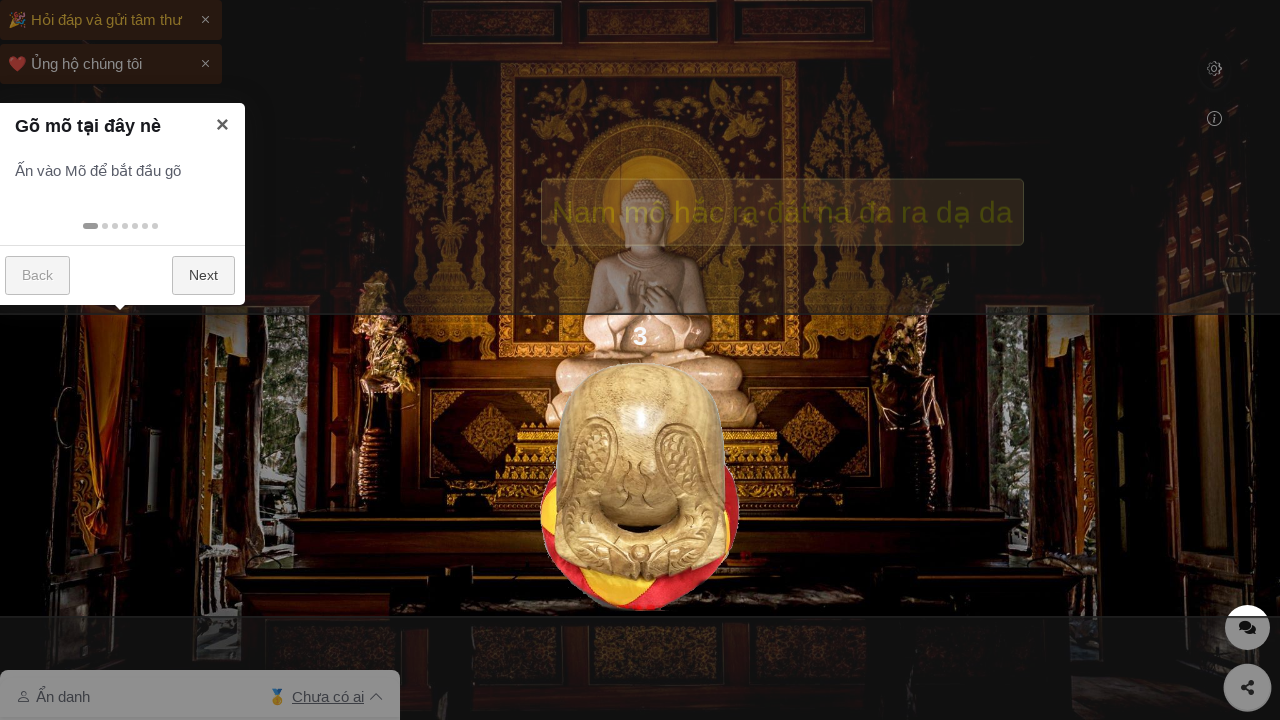

Clicked bonk image (click #4) at (640, 486) on #bonk
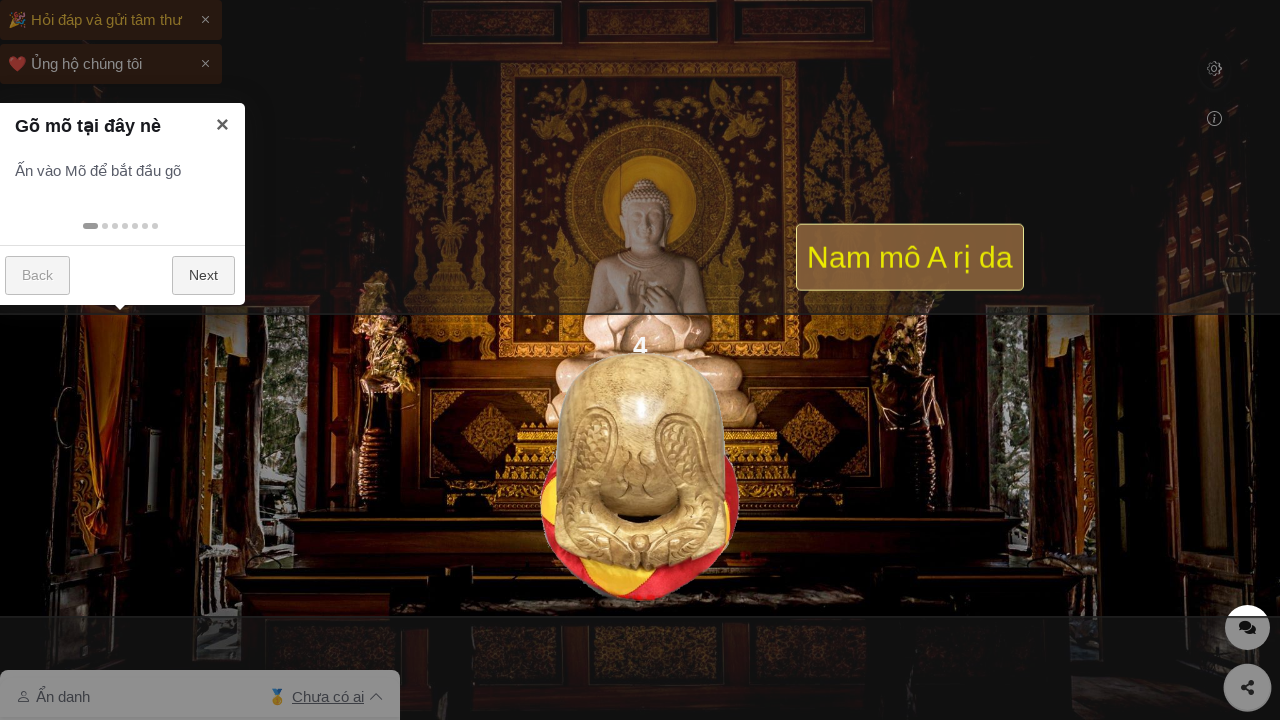

Waited 10ms between click #4 and next click
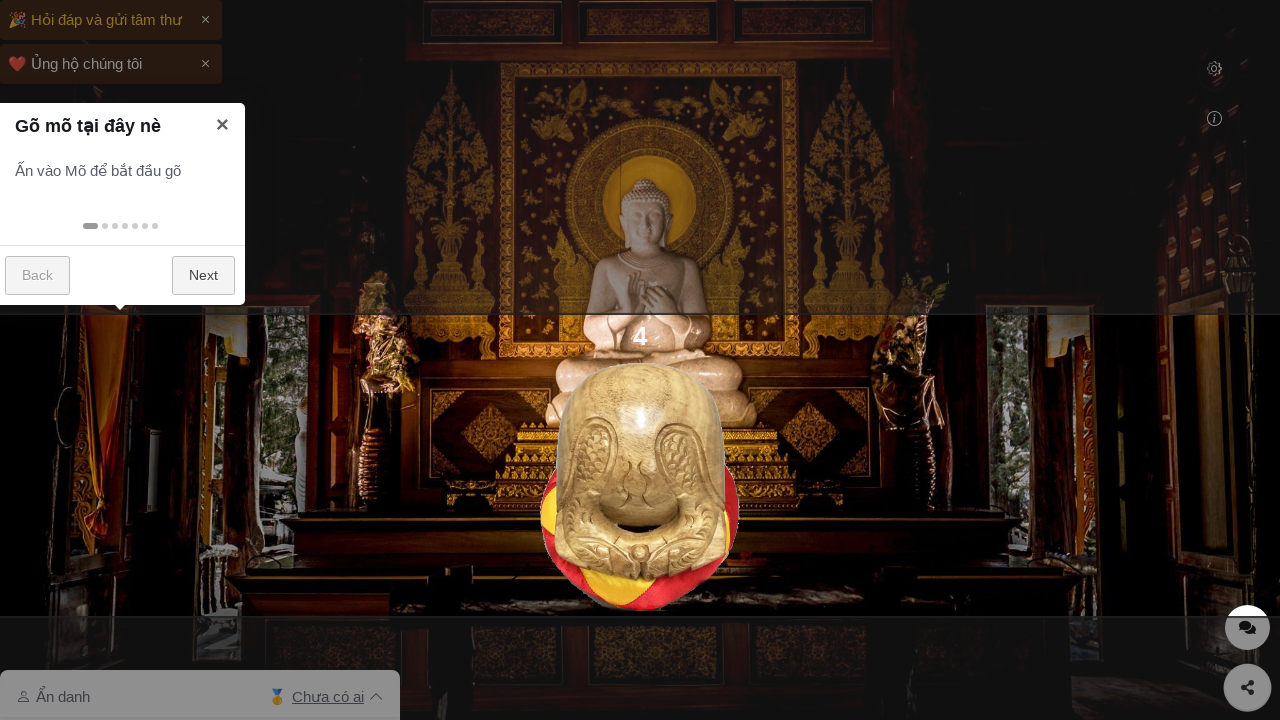

Clicked bonk image (click #5) at (640, 486) on #bonk
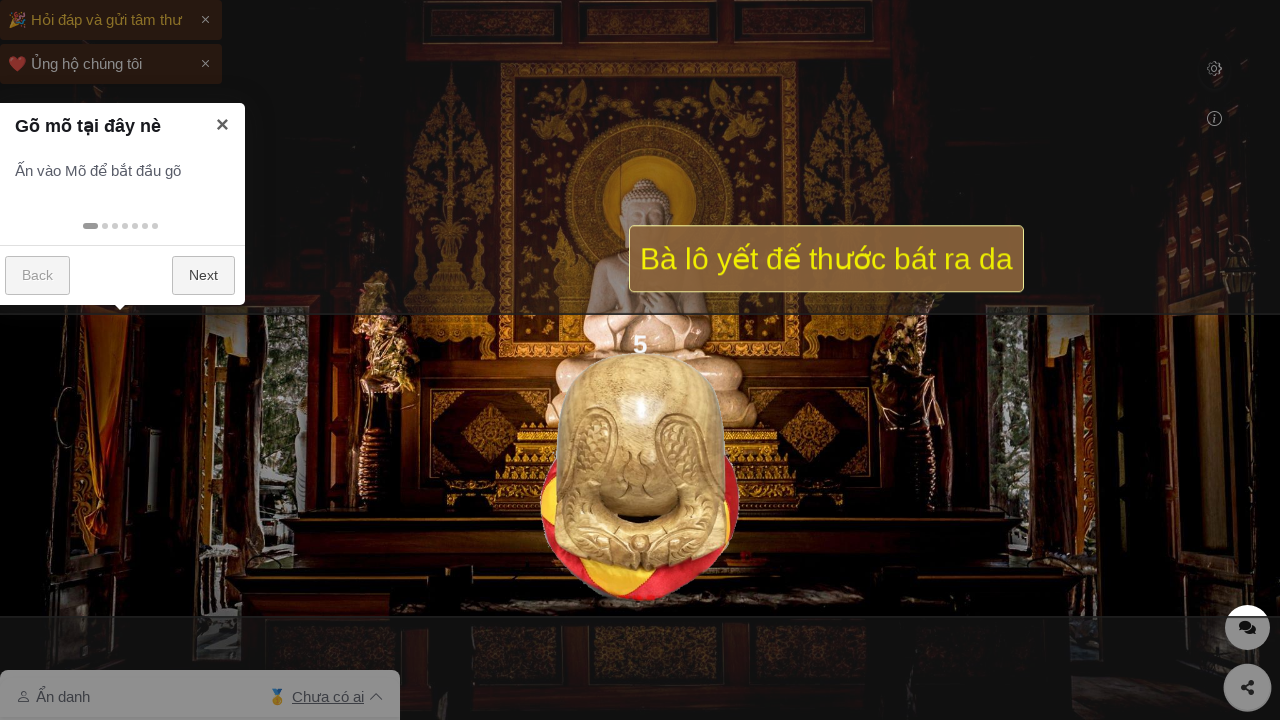

Waited 10ms between click #5 and next click
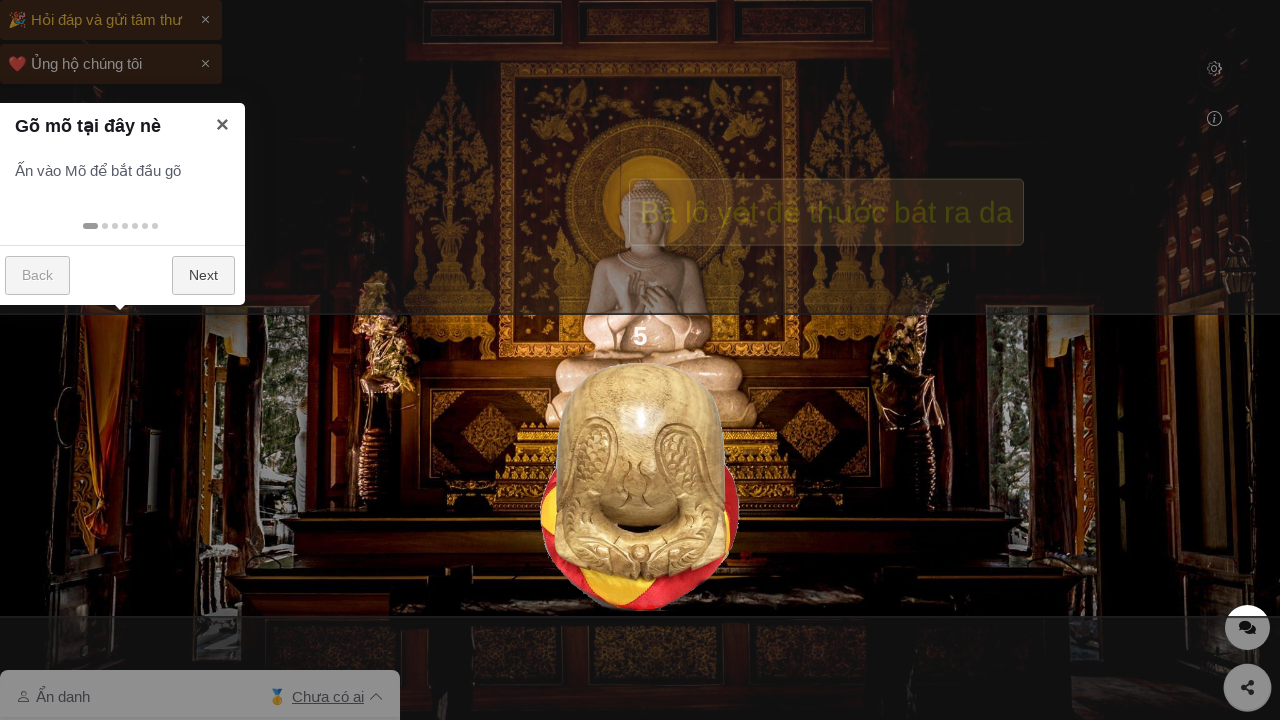

Clicked bonk image (click #6) at (640, 486) on #bonk
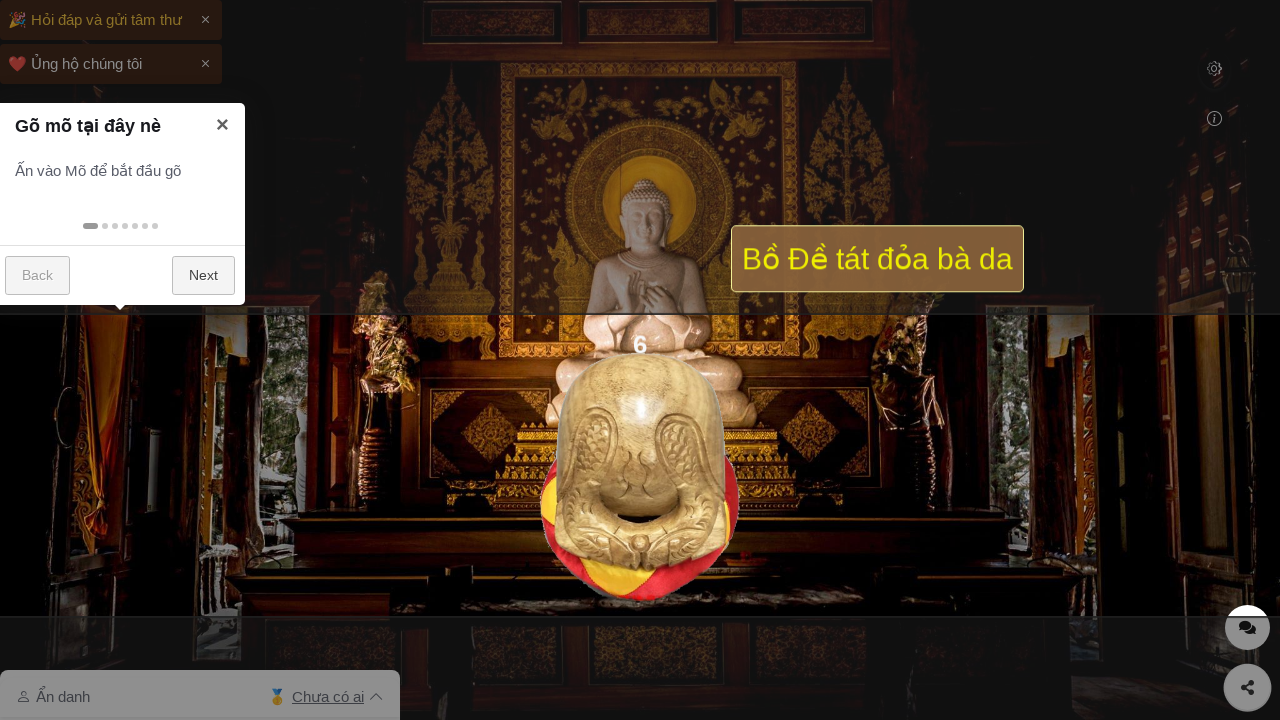

Waited 10ms between click #6 and next click
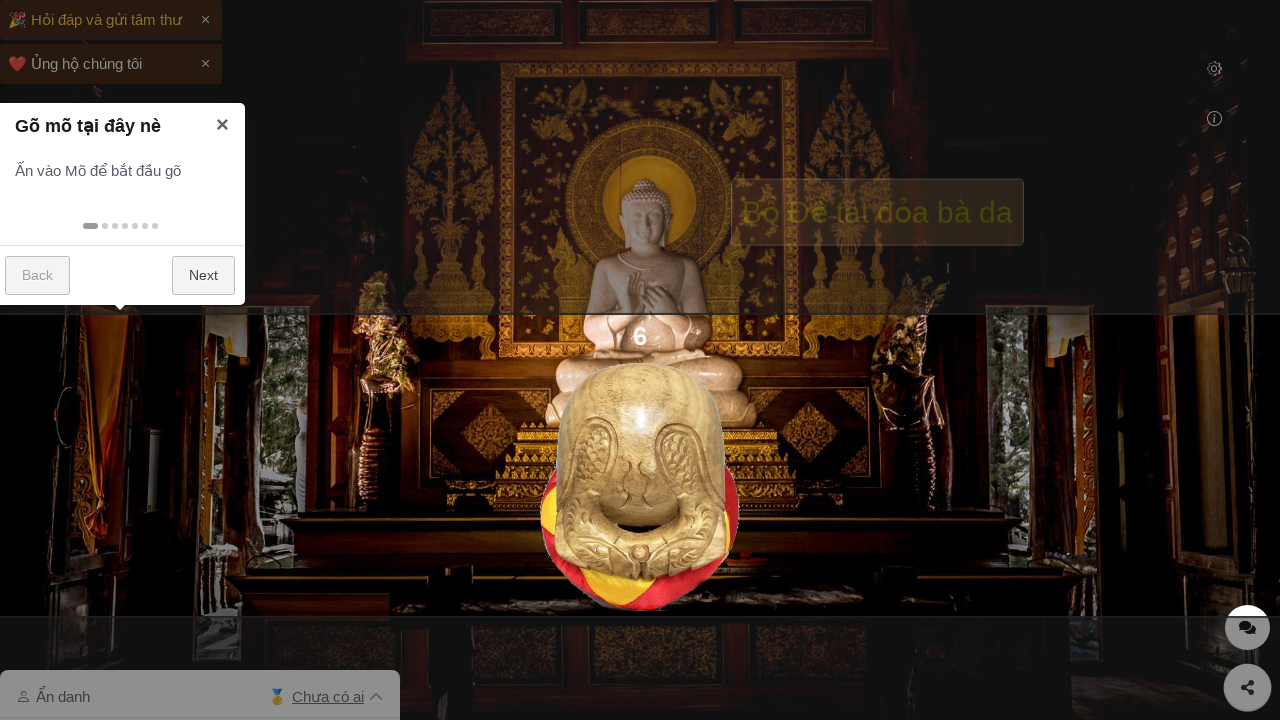

Clicked bonk image (click #7) at (640, 486) on #bonk
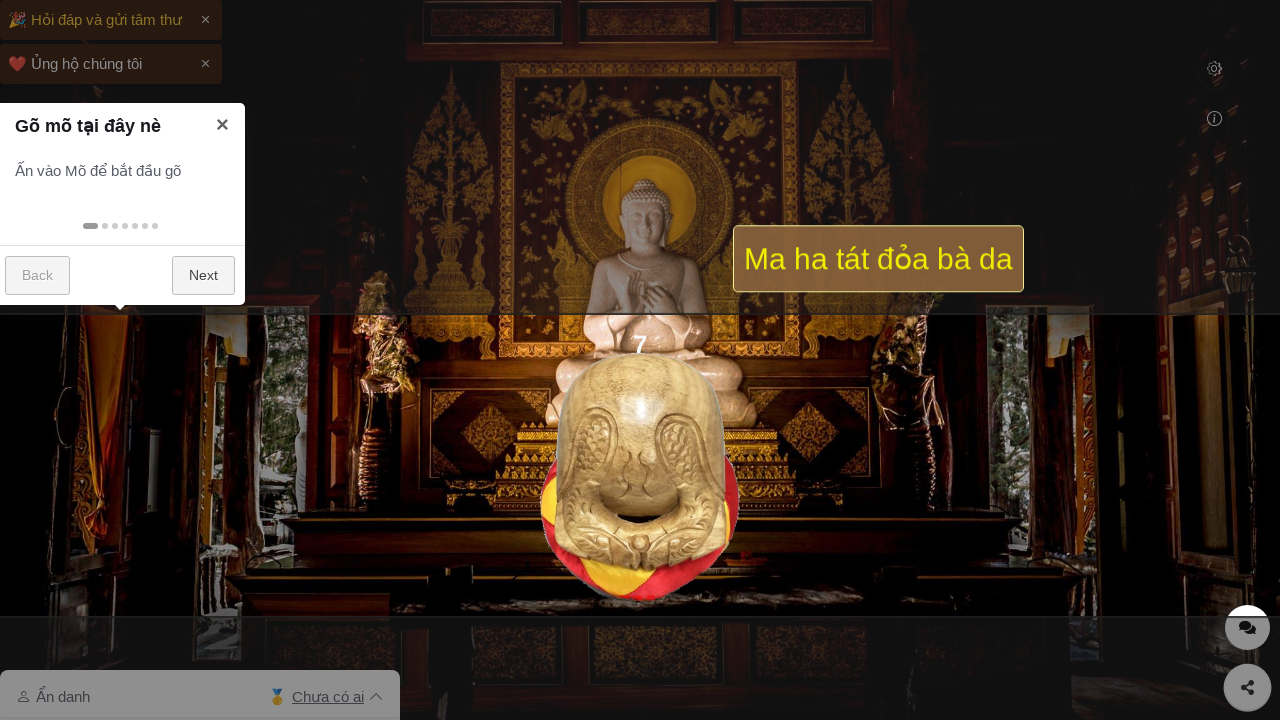

Waited 10ms between click #7 and next click
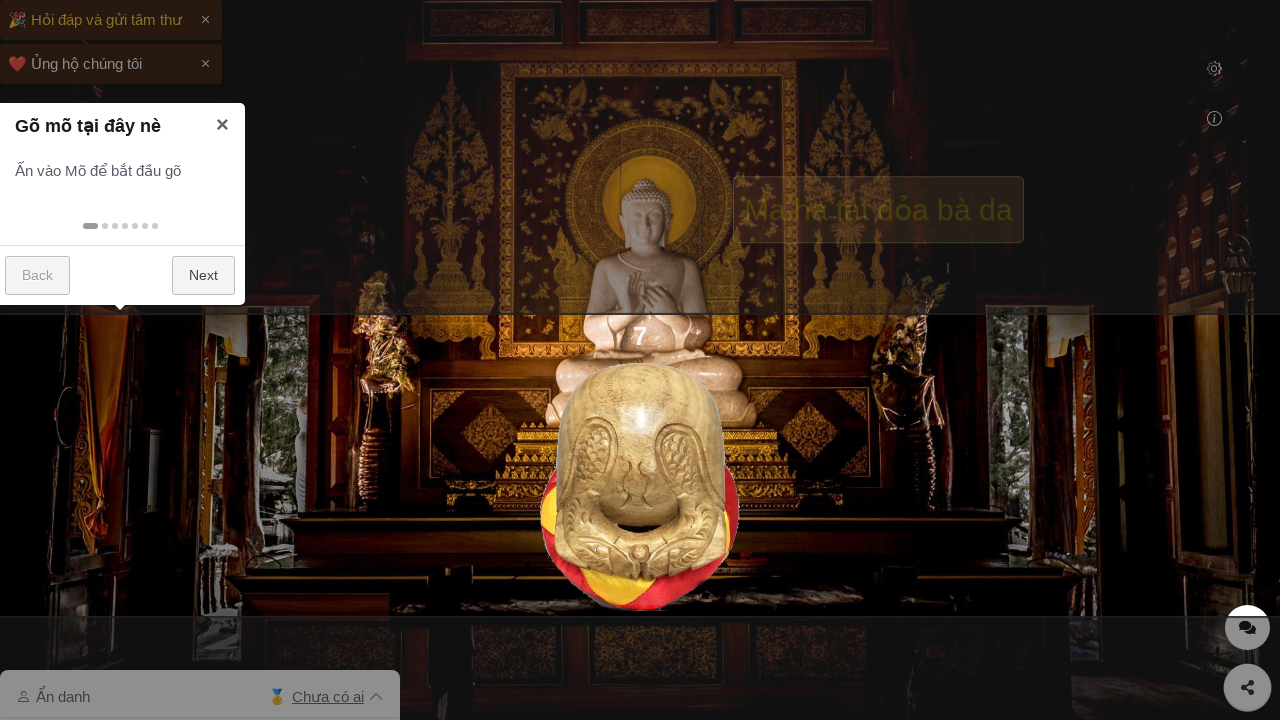

Clicked bonk image (click #8) at (640, 486) on #bonk
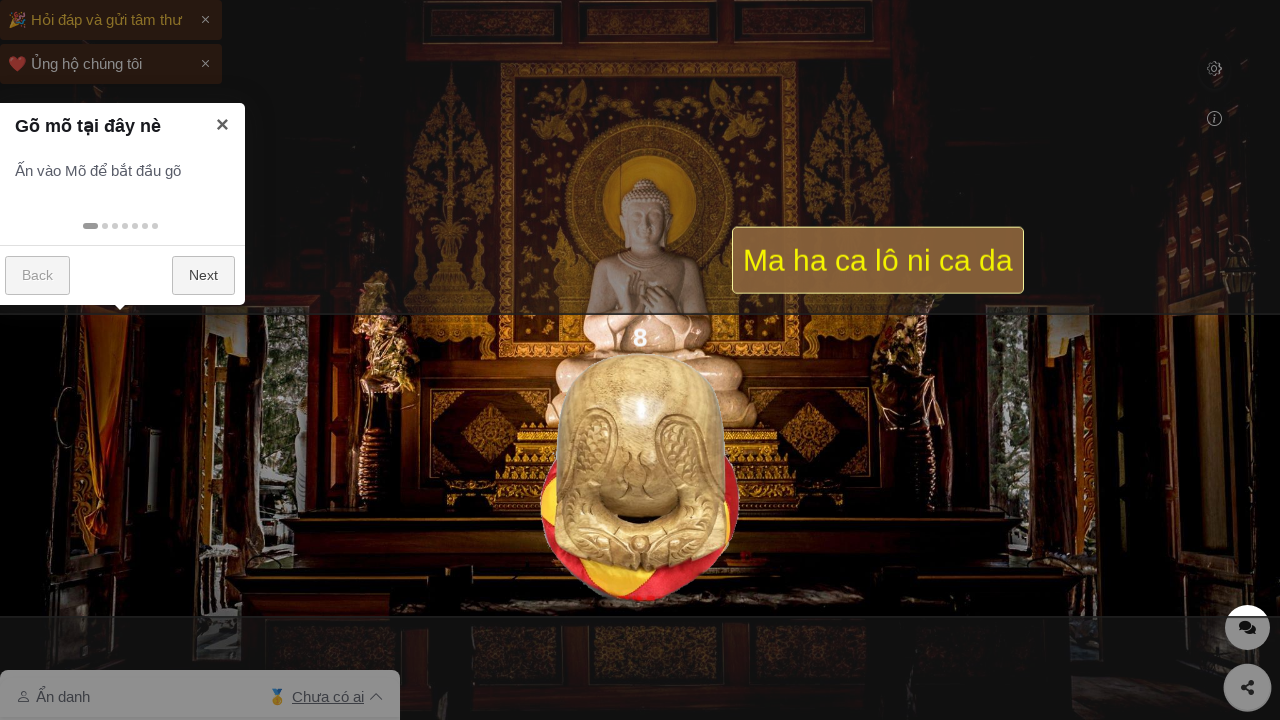

Waited 10ms between click #8 and next click
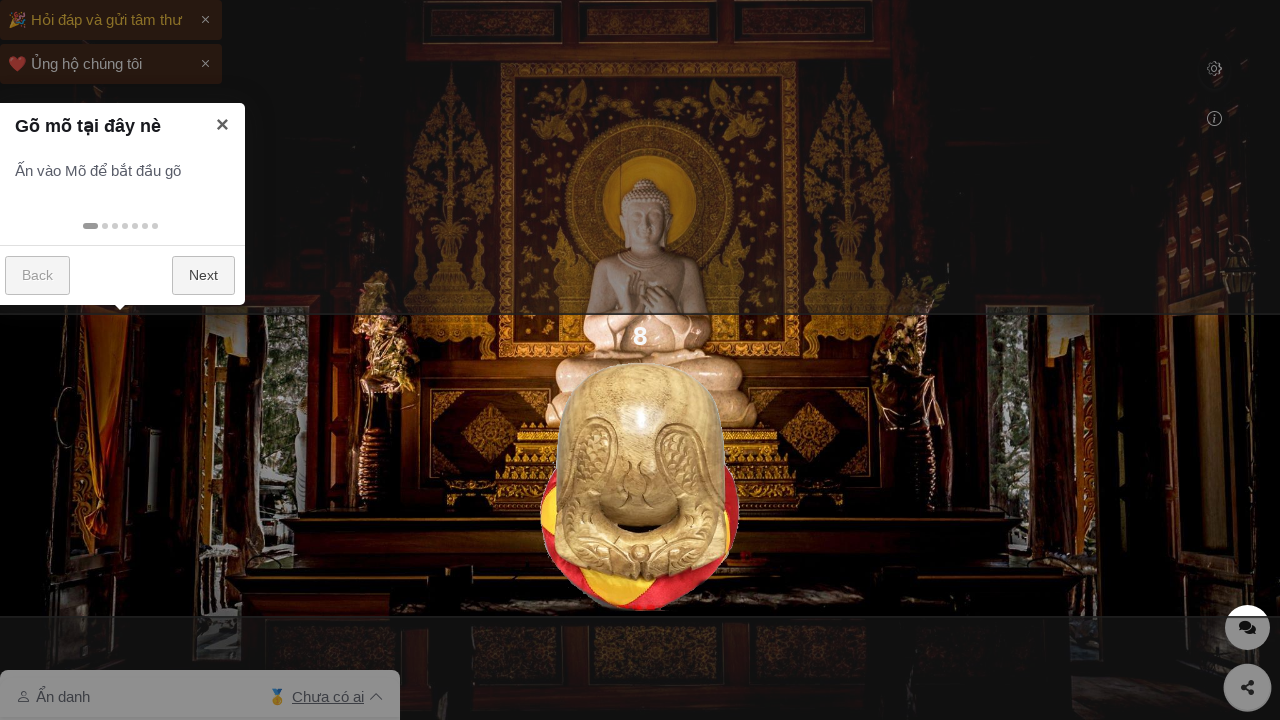

Clicked bonk image (click #9) at (640, 486) on #bonk
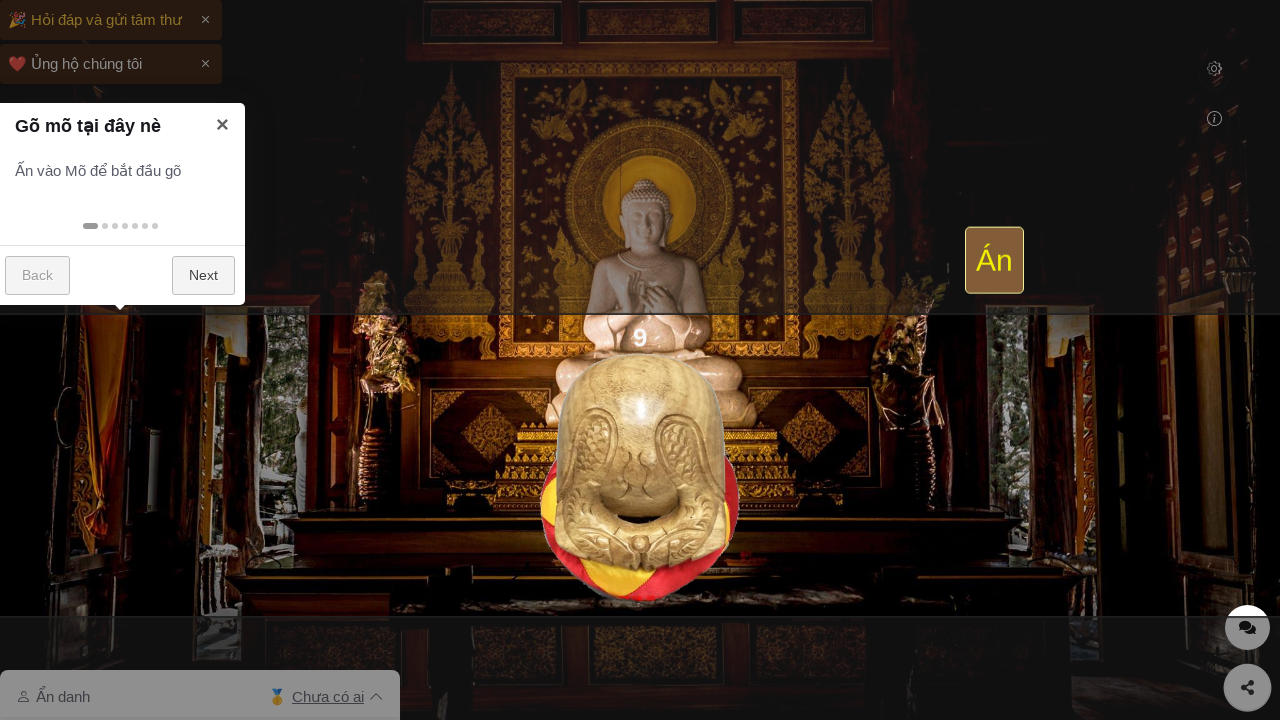

Waited 10ms between click #9 and next click
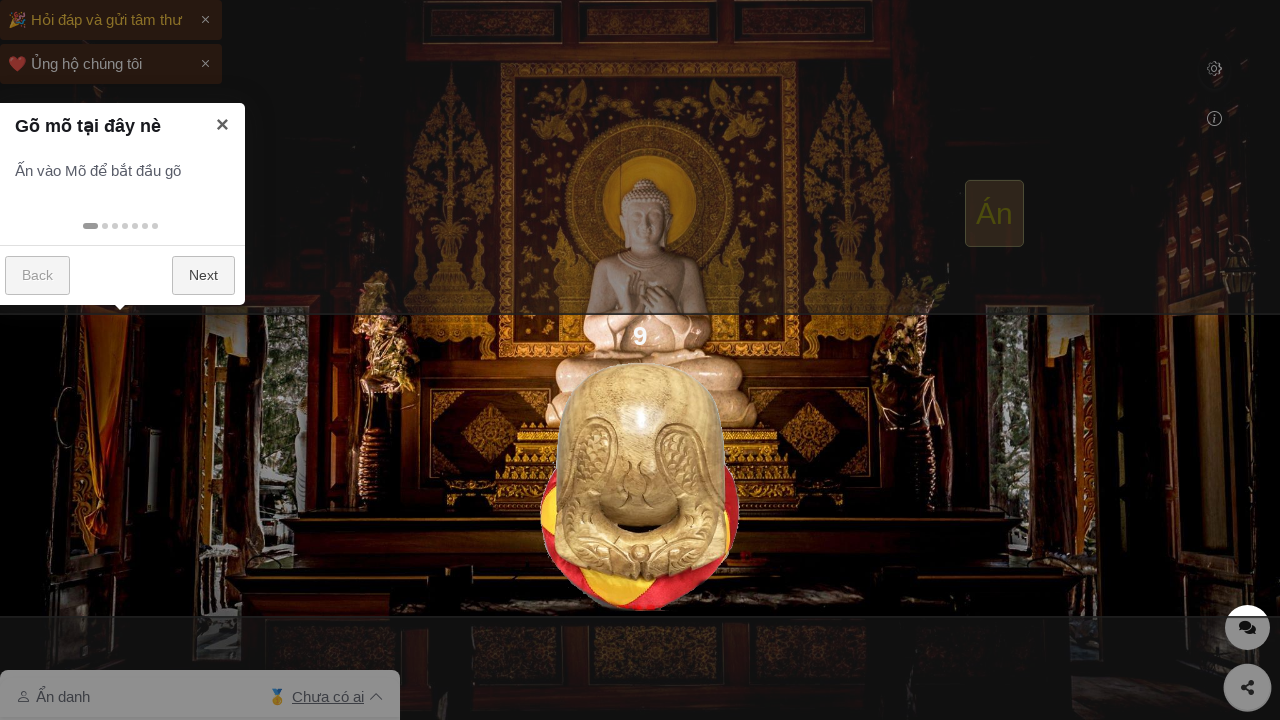

Clicked bonk image (click #10) at (640, 486) on #bonk
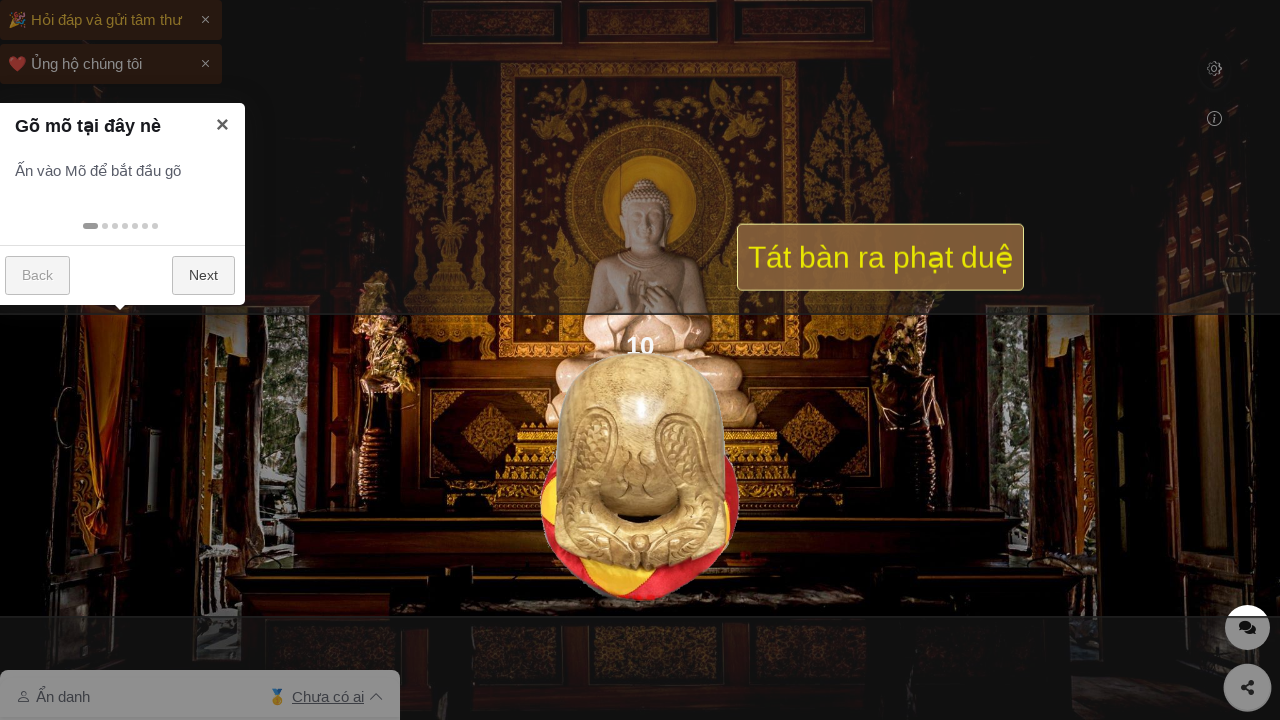

Waited 10ms between click #10 and next click
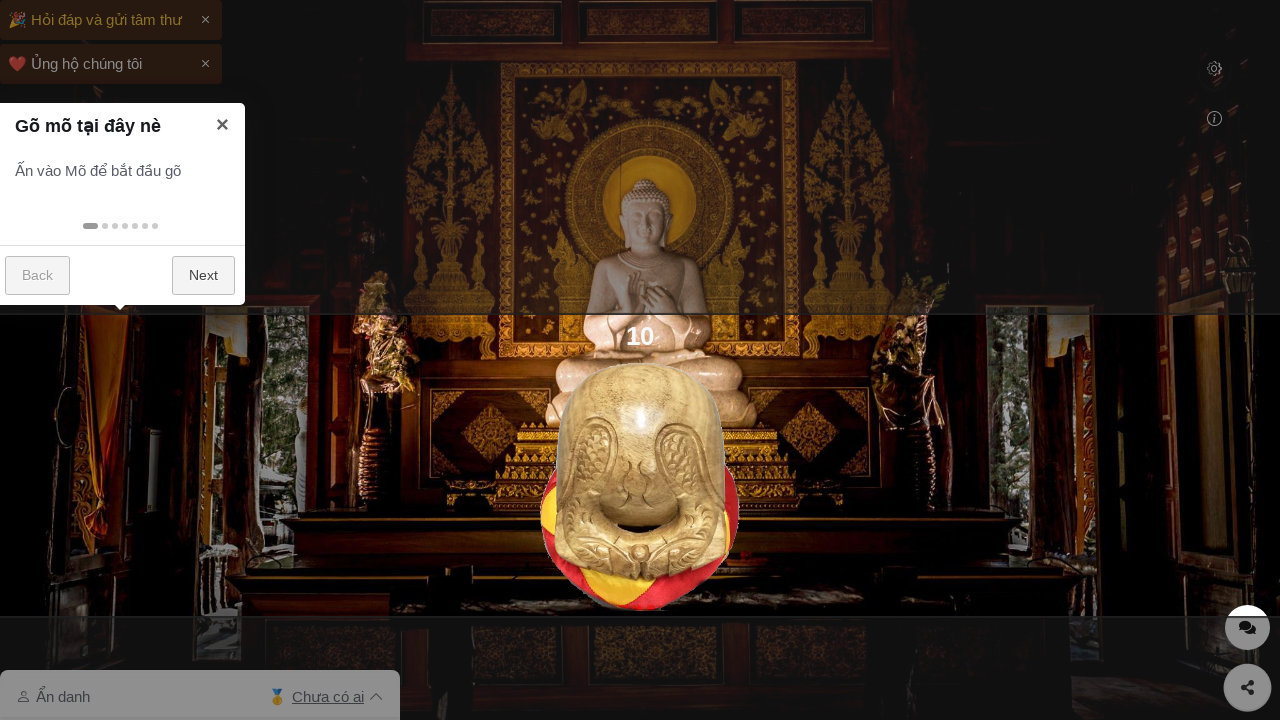

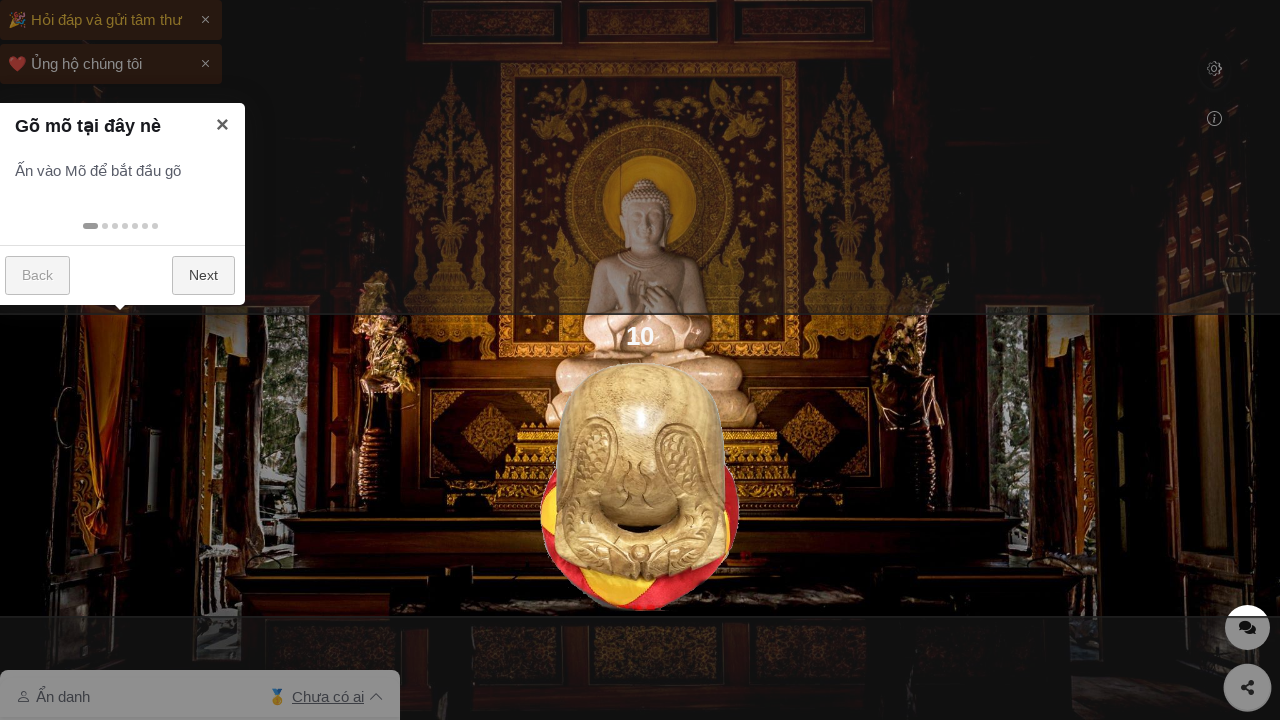